Tests a math challenge form by reading a value from the page, calculating the answer using a mathematical formula (log of absolute value of 12*sin(x)), filling in the result, checking two checkboxes, and submitting the form.

Starting URL: https://suninjuly.github.io/math.html

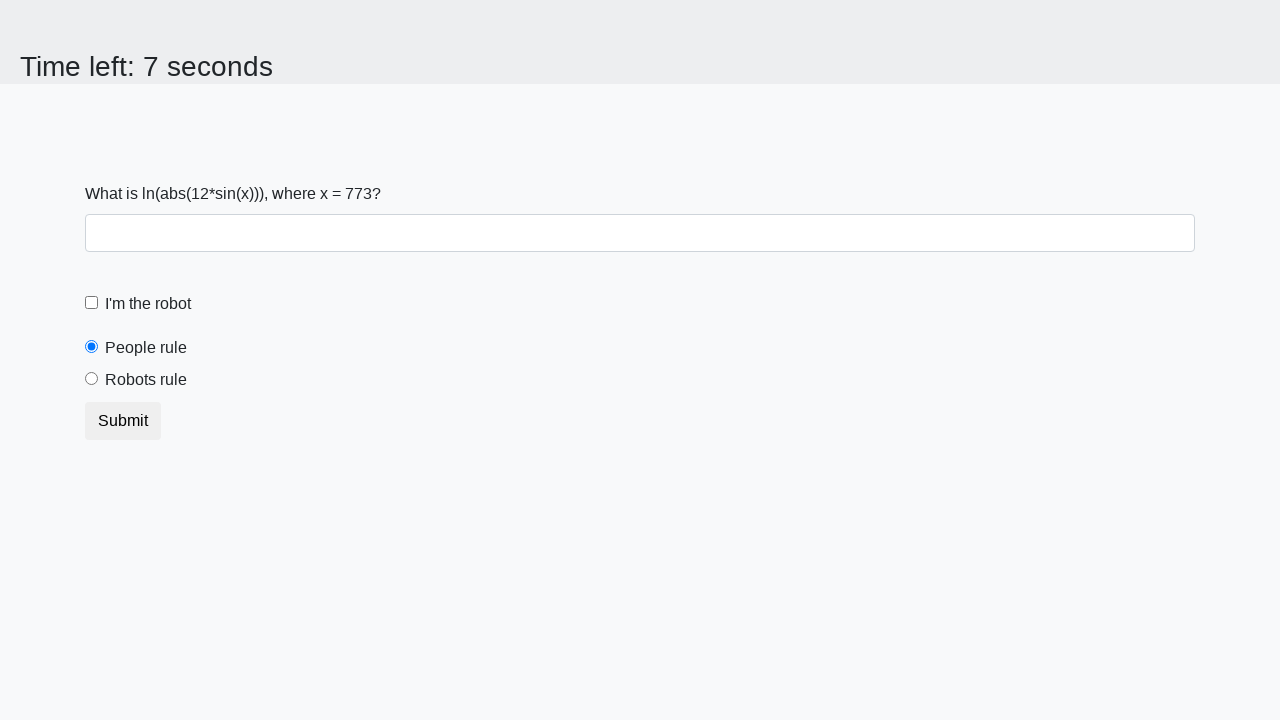

Located and read x value from #input_value element
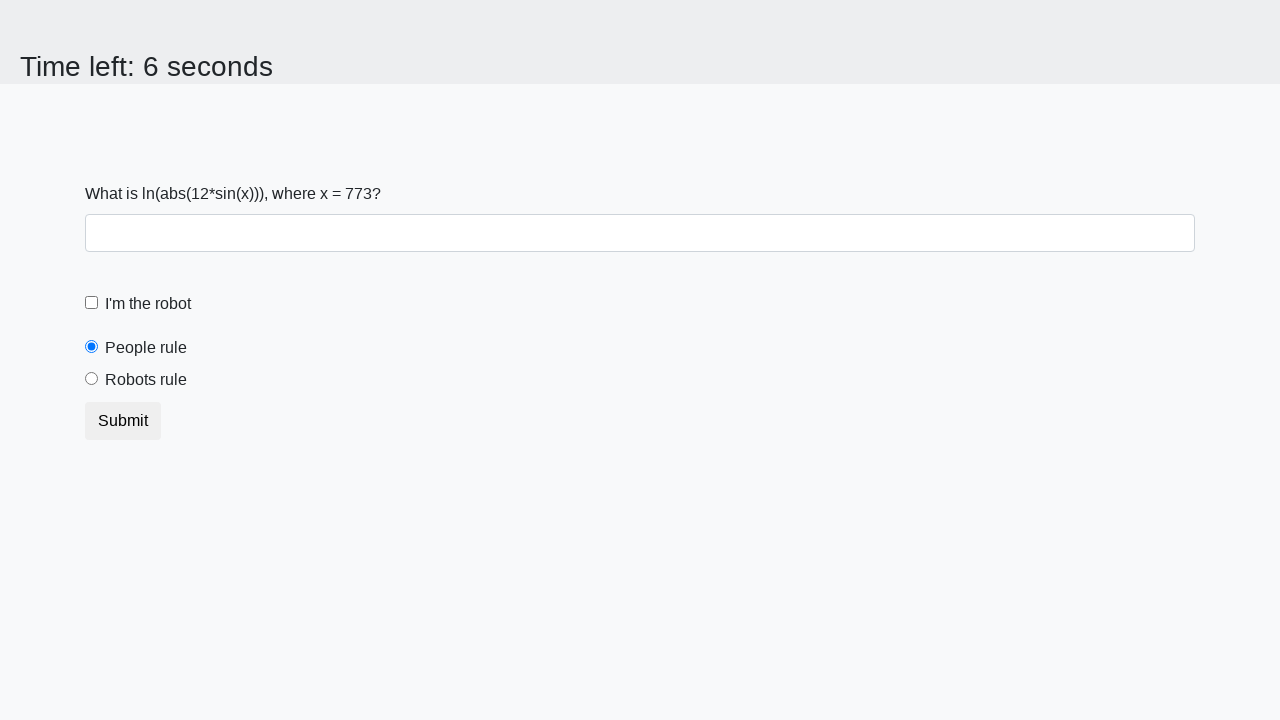

Calculated answer using formula log(|12*sin(x)|): 0.6976279574396909
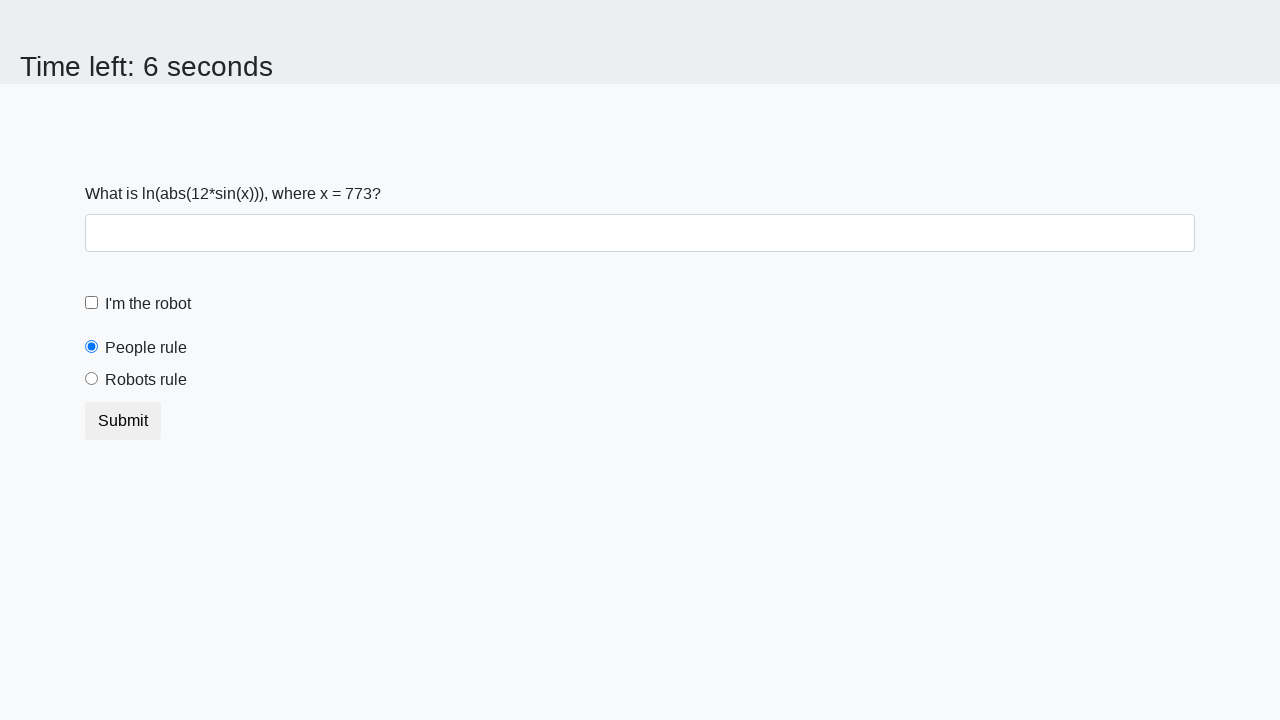

Filled answer field with calculated value: 0.6976279574396909 on #answer
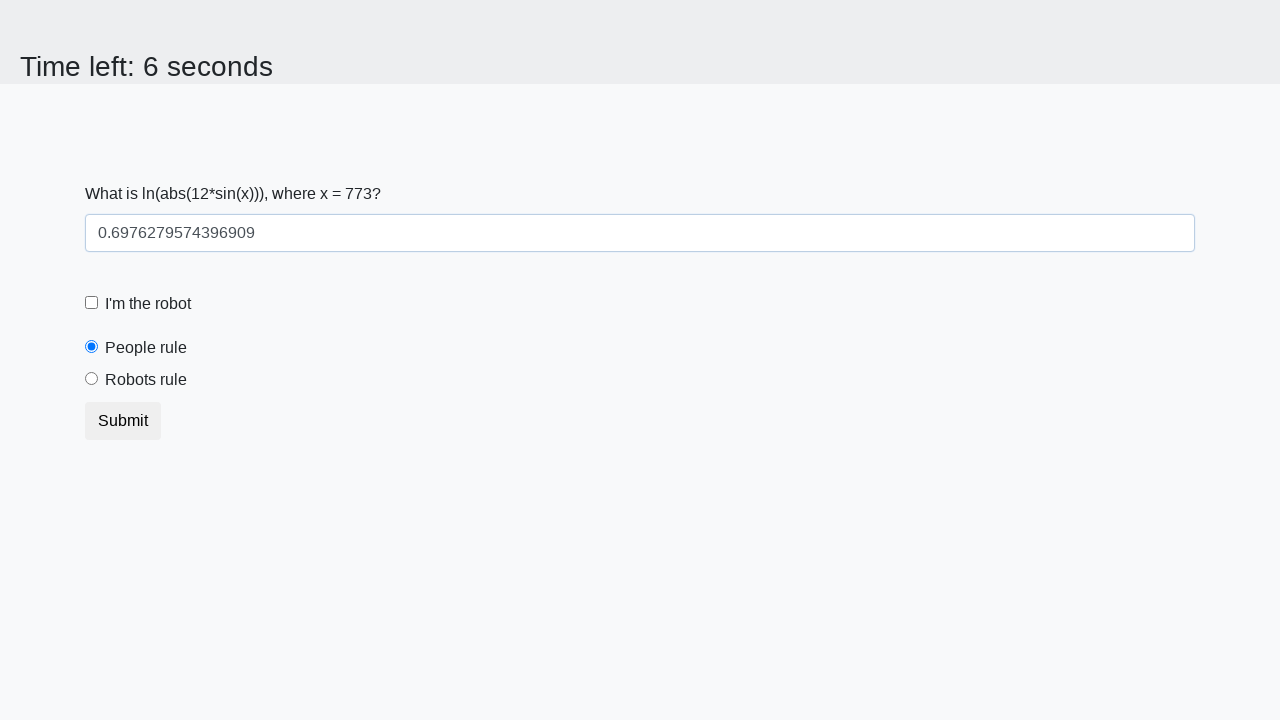

Checked the robot checkbox at (92, 303) on #robotCheckbox
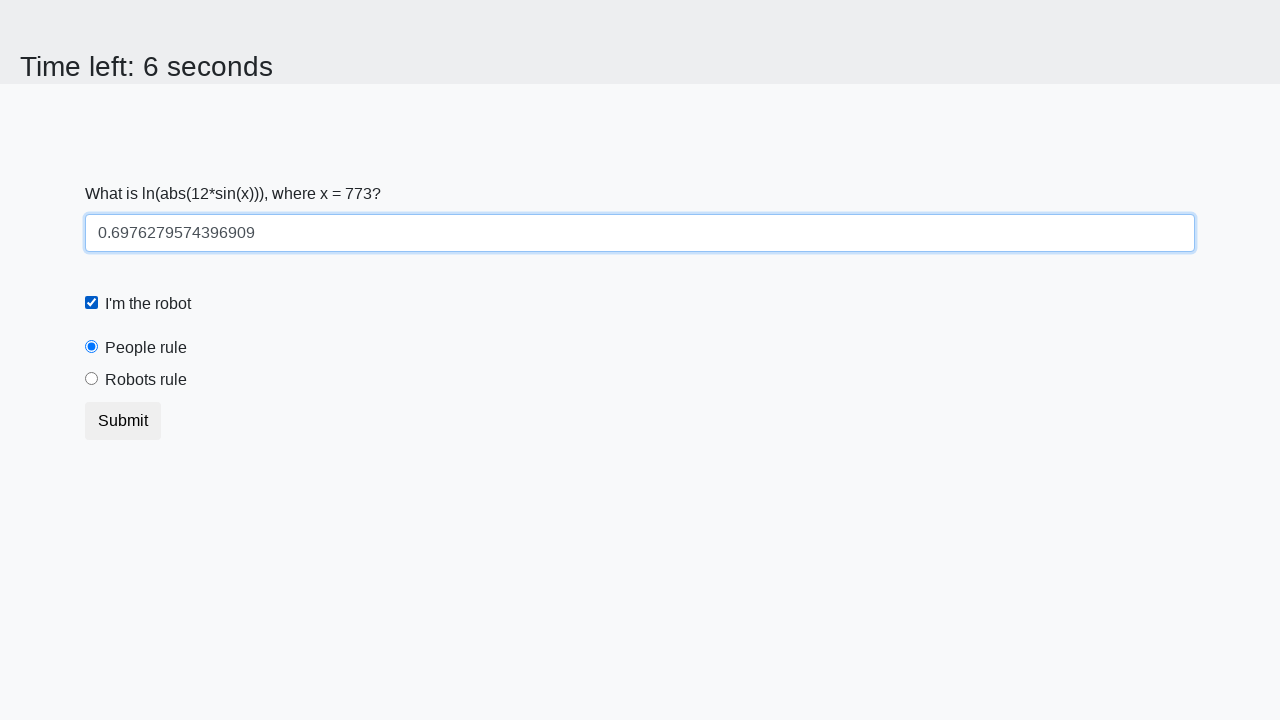

Checked the robots rule checkbox at (92, 379) on #robotsRule
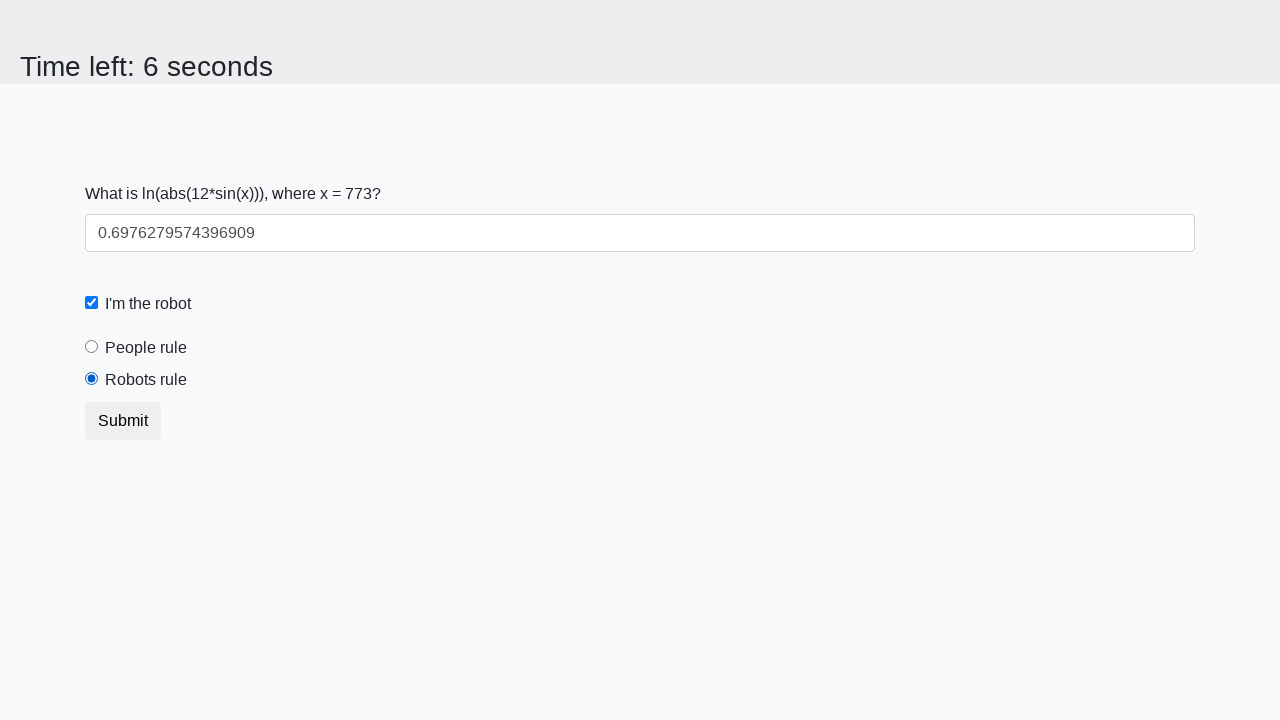

Clicked Submit button to submit the form at (123, 421) on xpath=//button[text()='Submit']
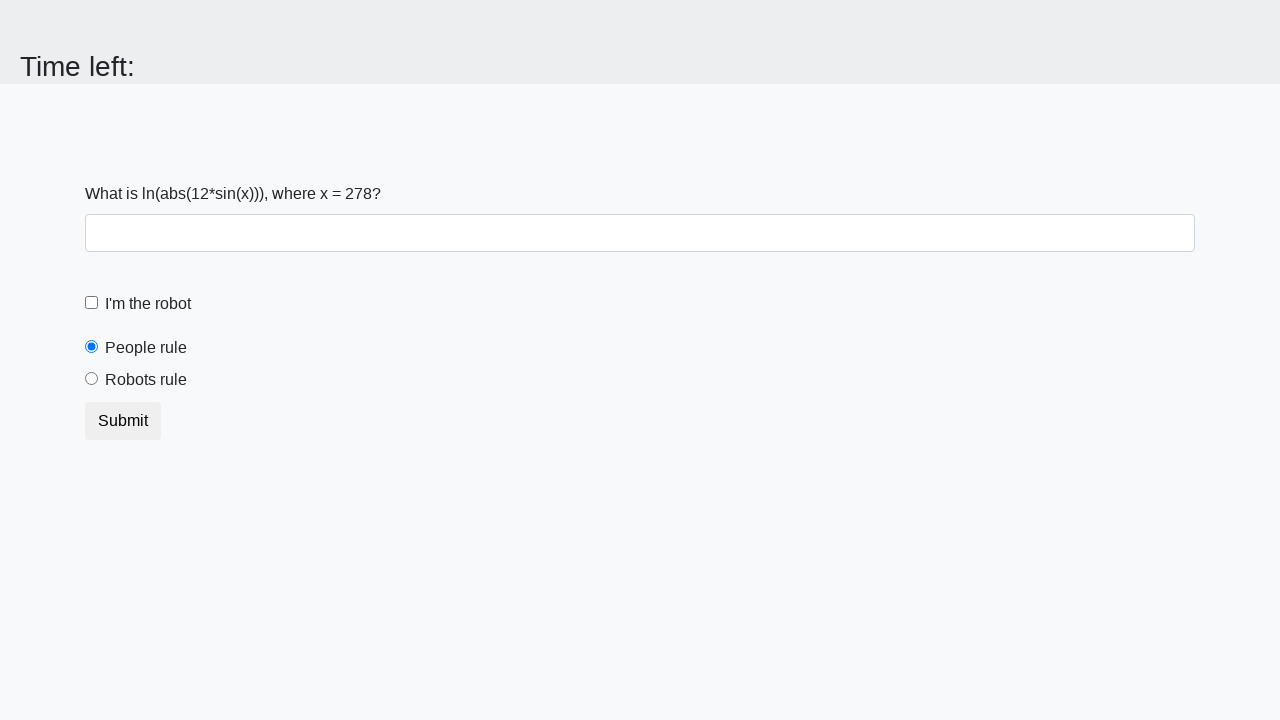

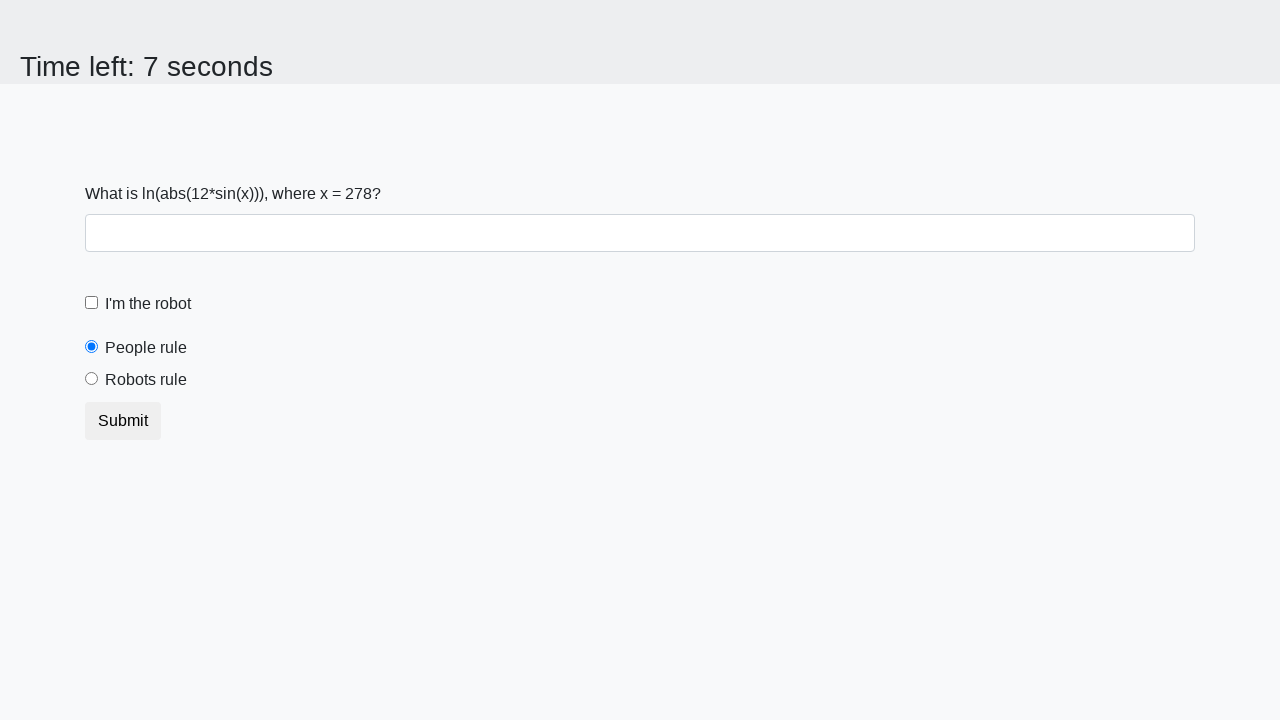